Tests JavaScript alert functionality by clicking on an alert button, verifying the alert text, and dismissing the alert

Starting URL: https://the-internet.herokuapp.com/javascript_alerts

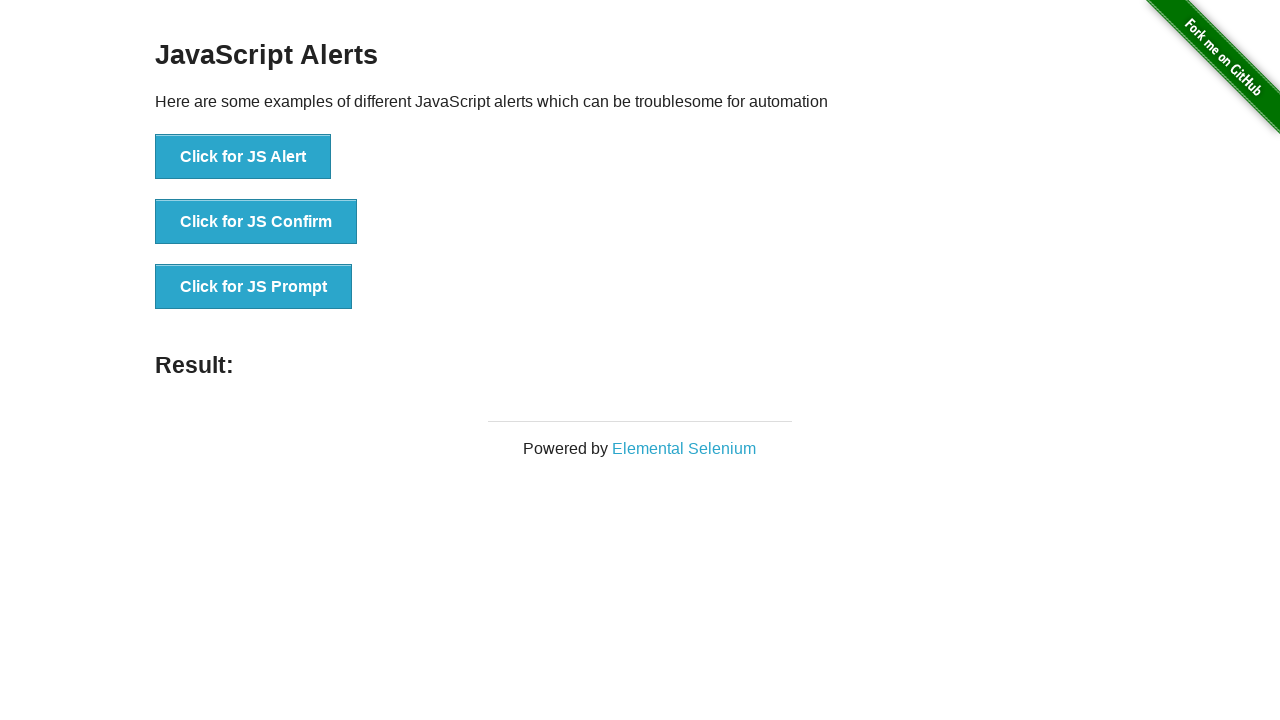

Clicked the 'Click for JS Alert' button at (243, 157) on text='Click for JS Alert'
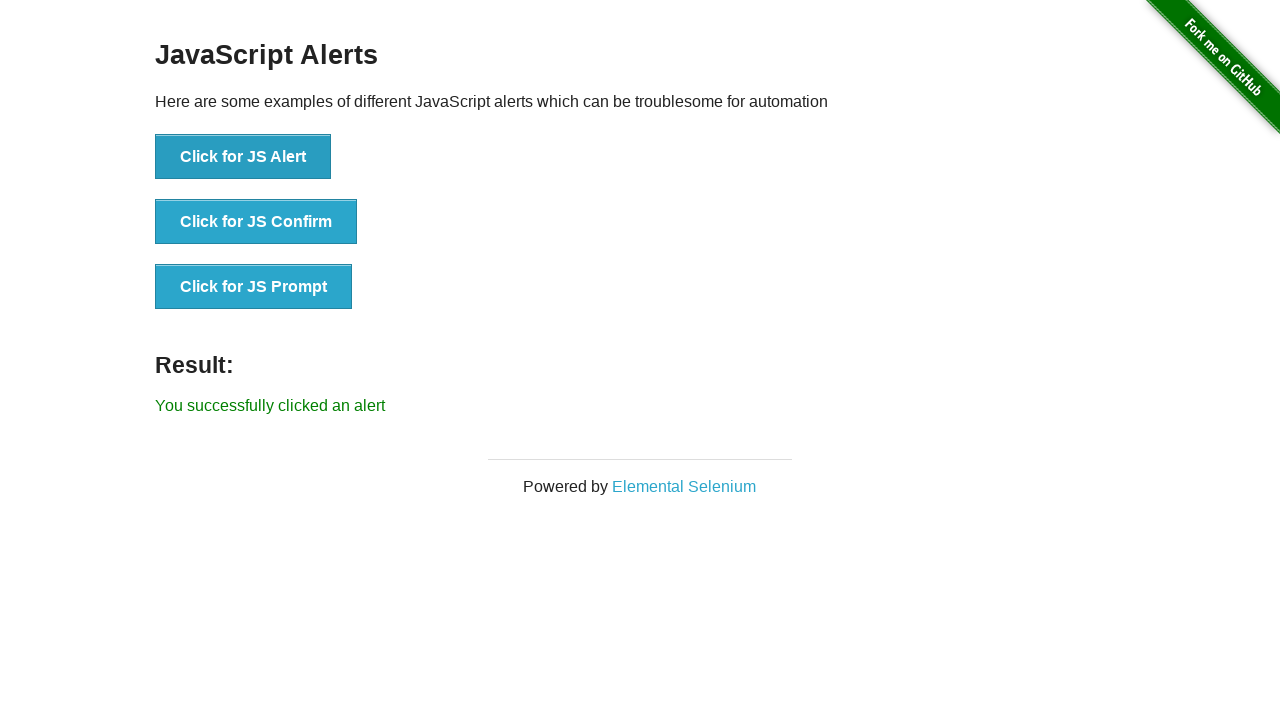

Set up dialog handler to accept alerts
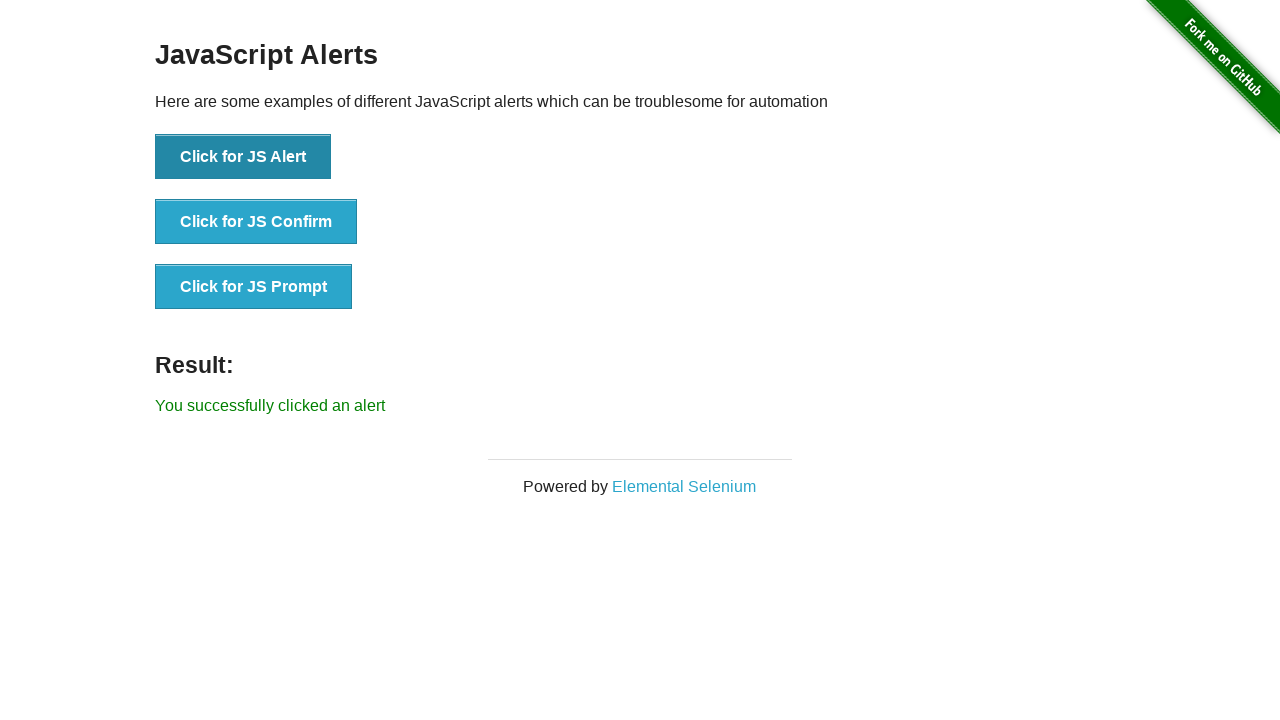

Clicked the 'Click for JS Alert' button again at (243, 157) on text='Click for JS Alert'
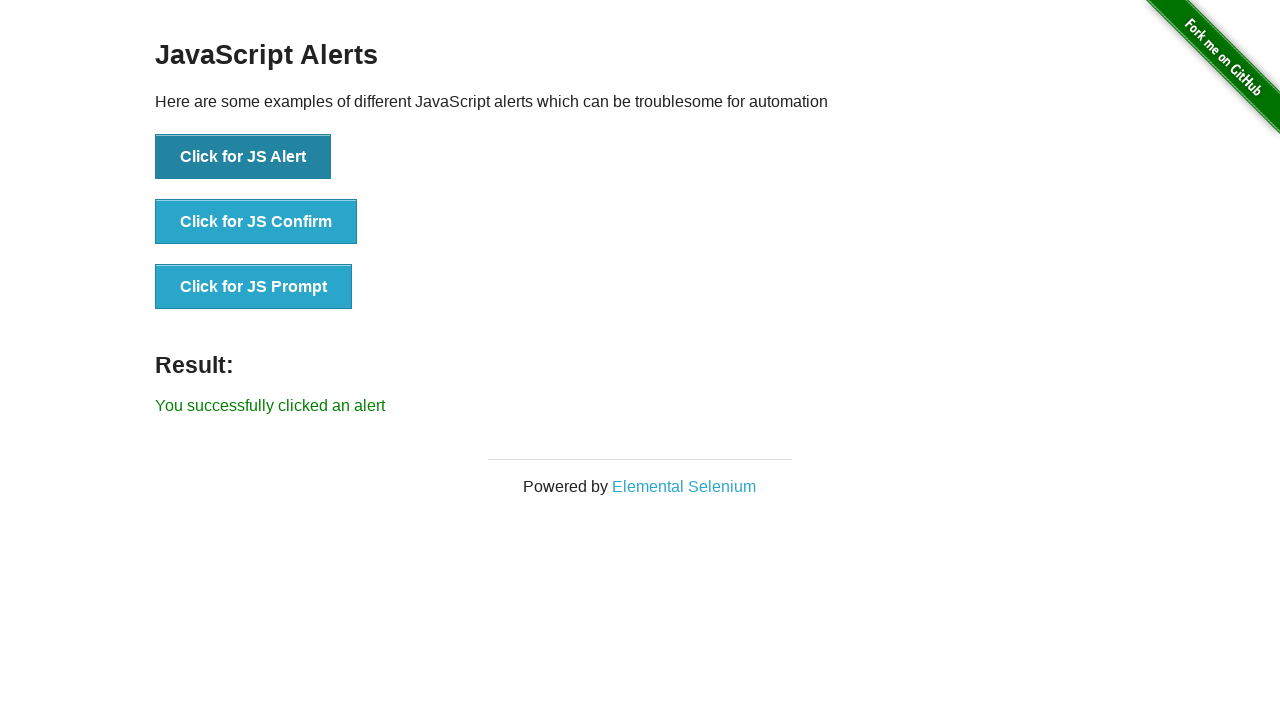

Waited 1000ms for alert to be handled
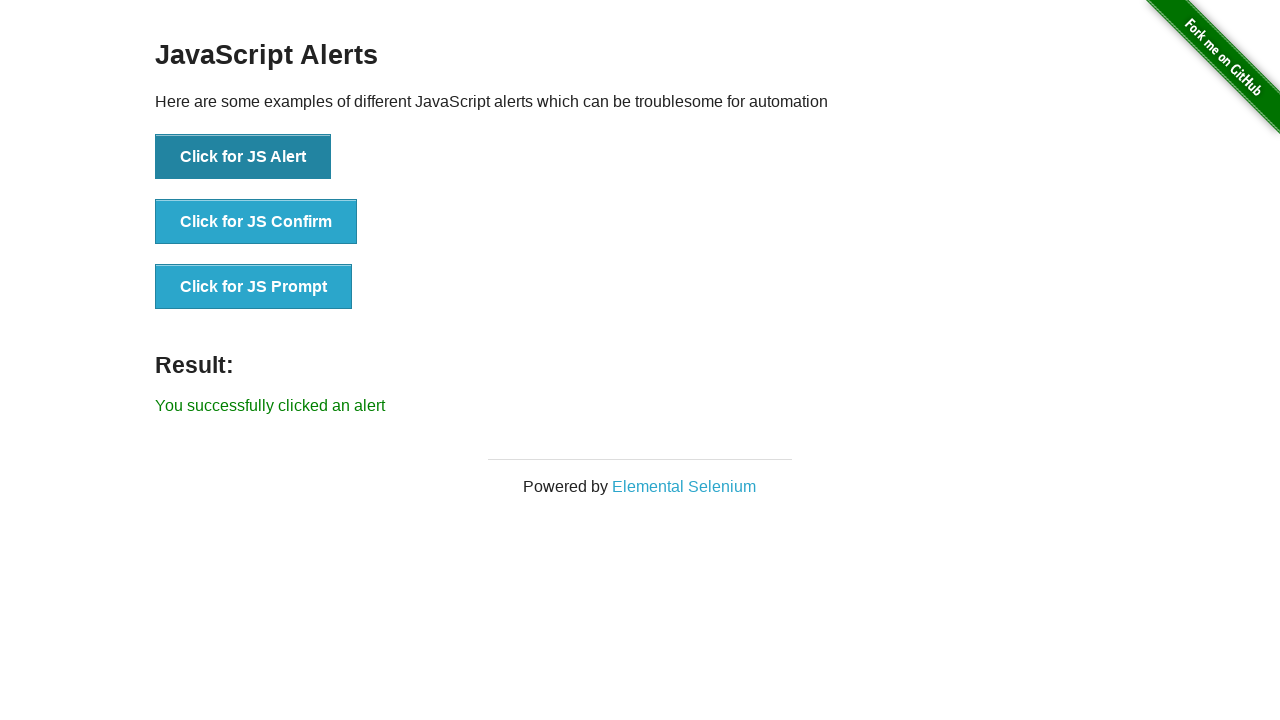

Verified the 'Click for JS Alert' button is still visible after alert dismissal
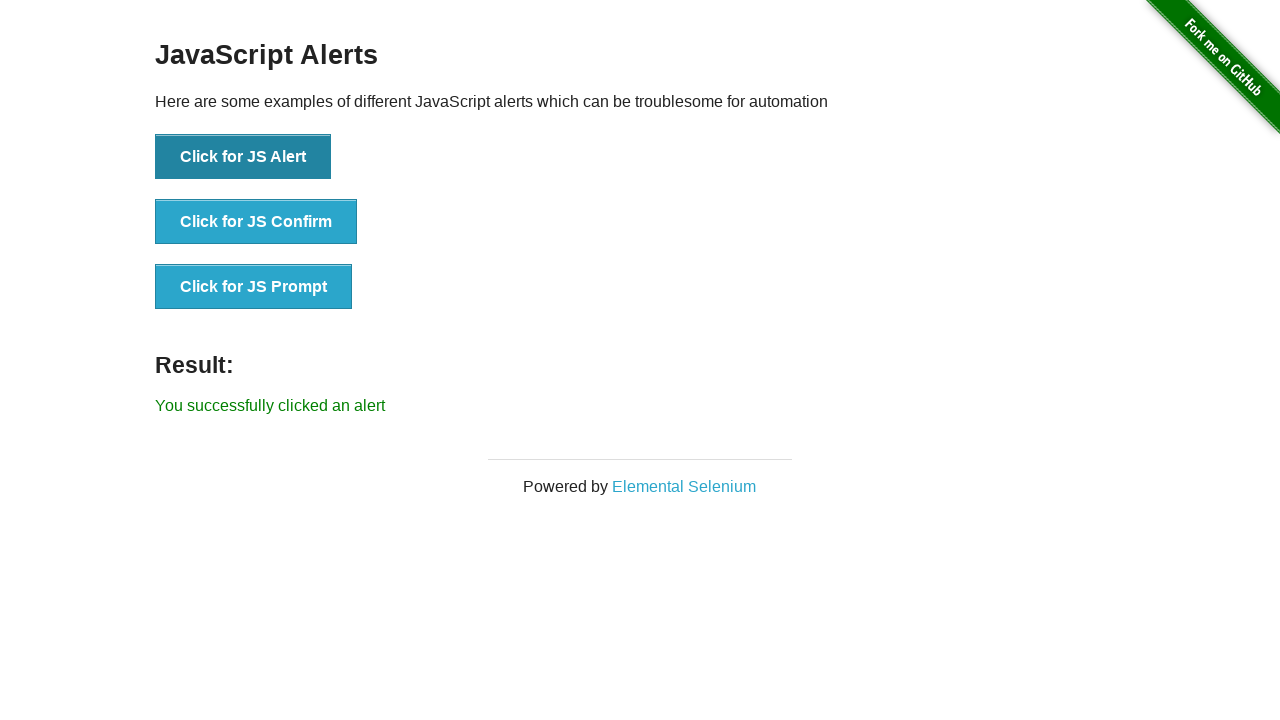

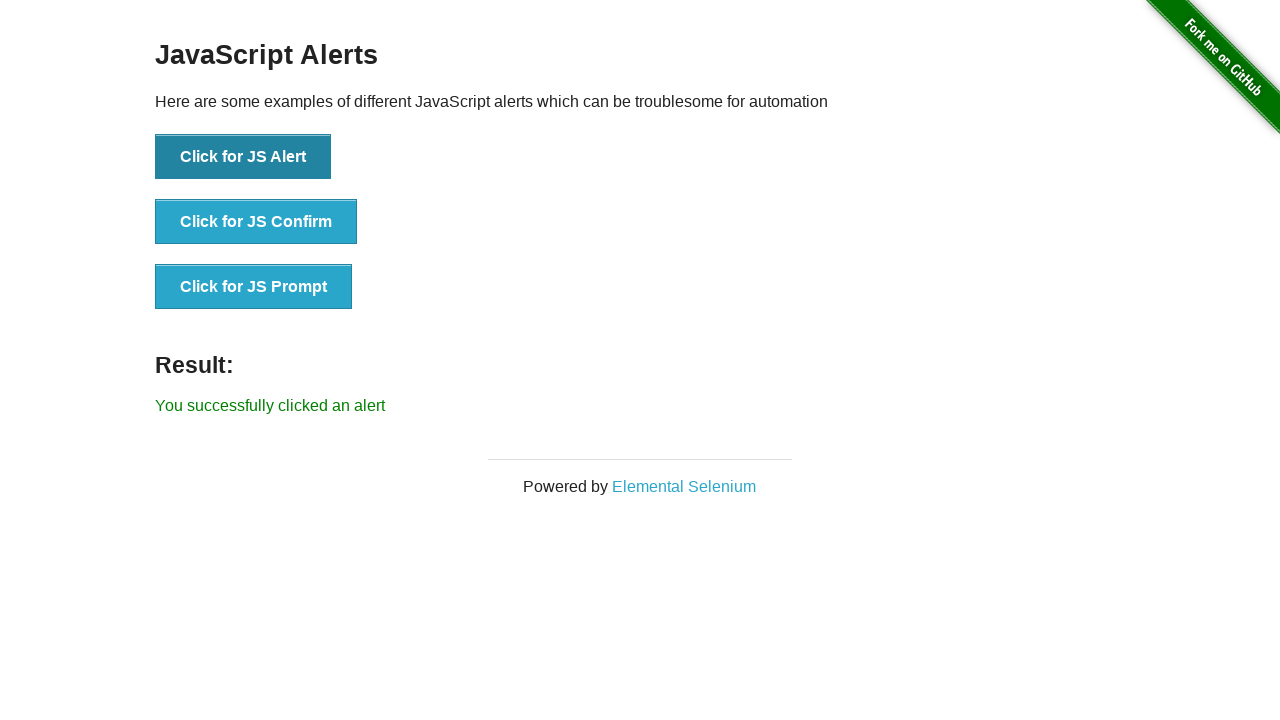